Tests registration form submission by filling in first name, last name, and email fields, then verifying successful registration message

Starting URL: http://suninjuly.github.io/registration1.html

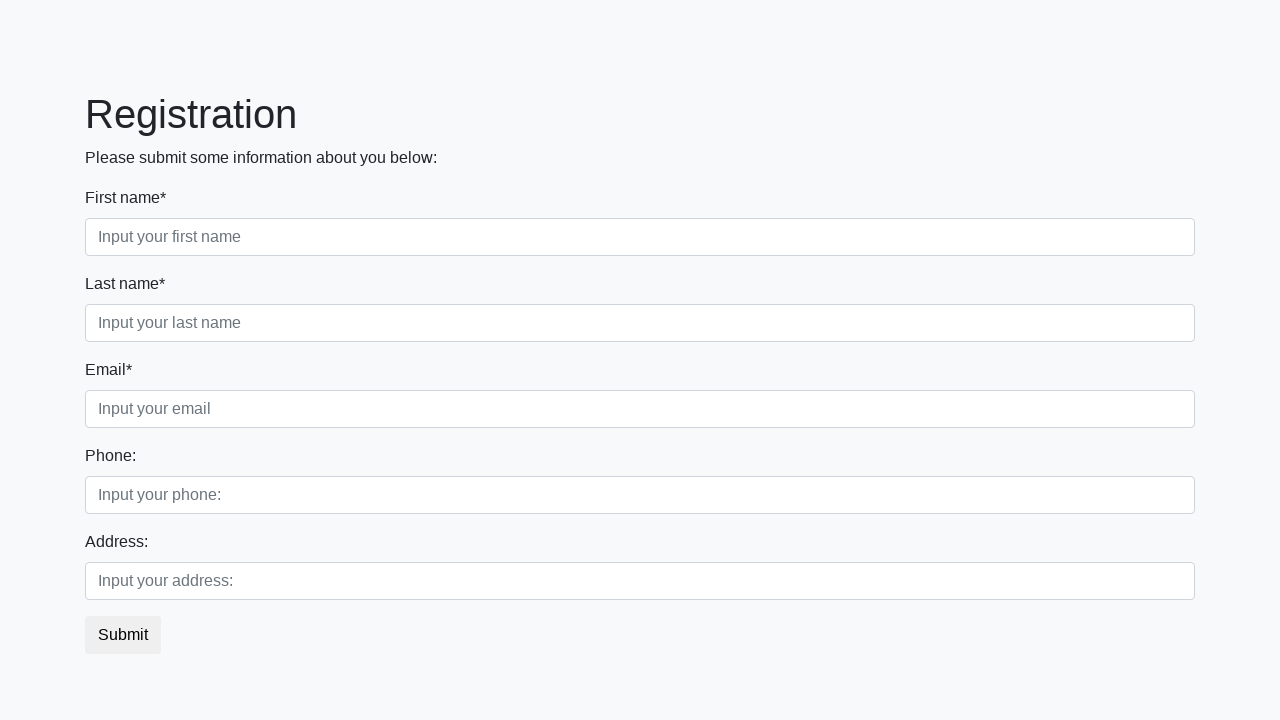

Filled first name field with 'Ivan' on .first_block .first_class input
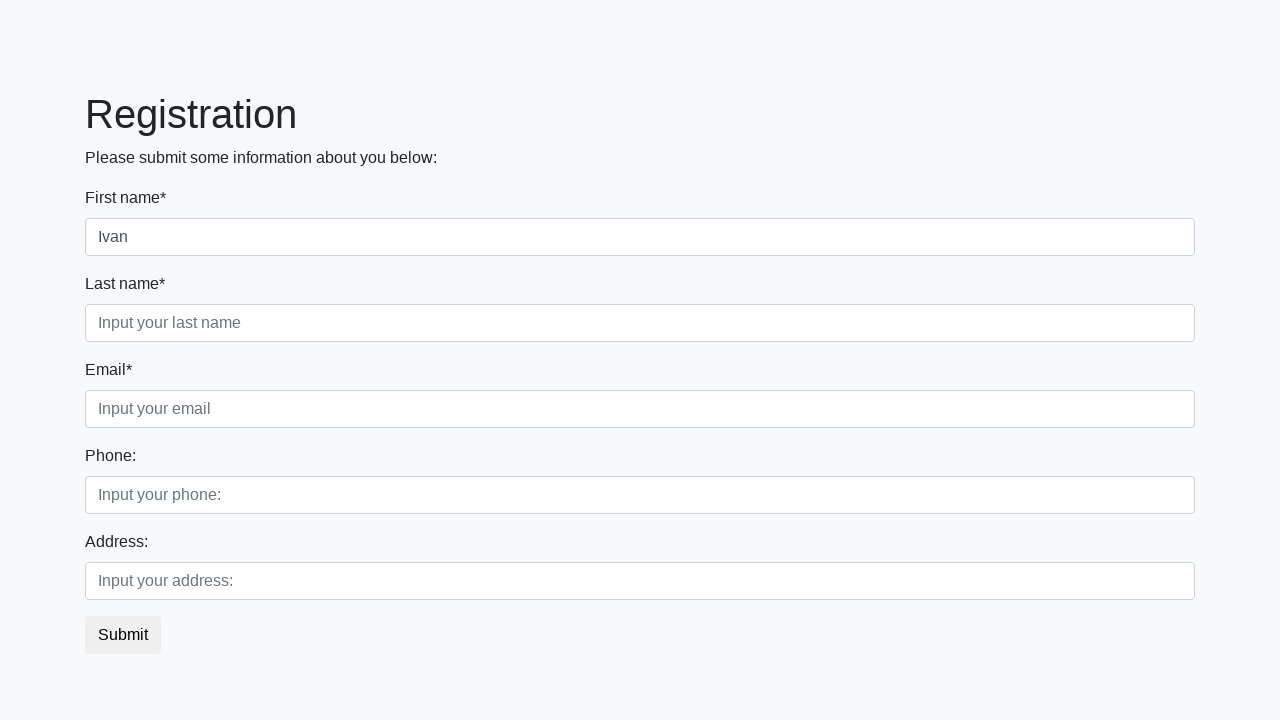

Filled last name field with 'Petrov' on .first_block .second_class input
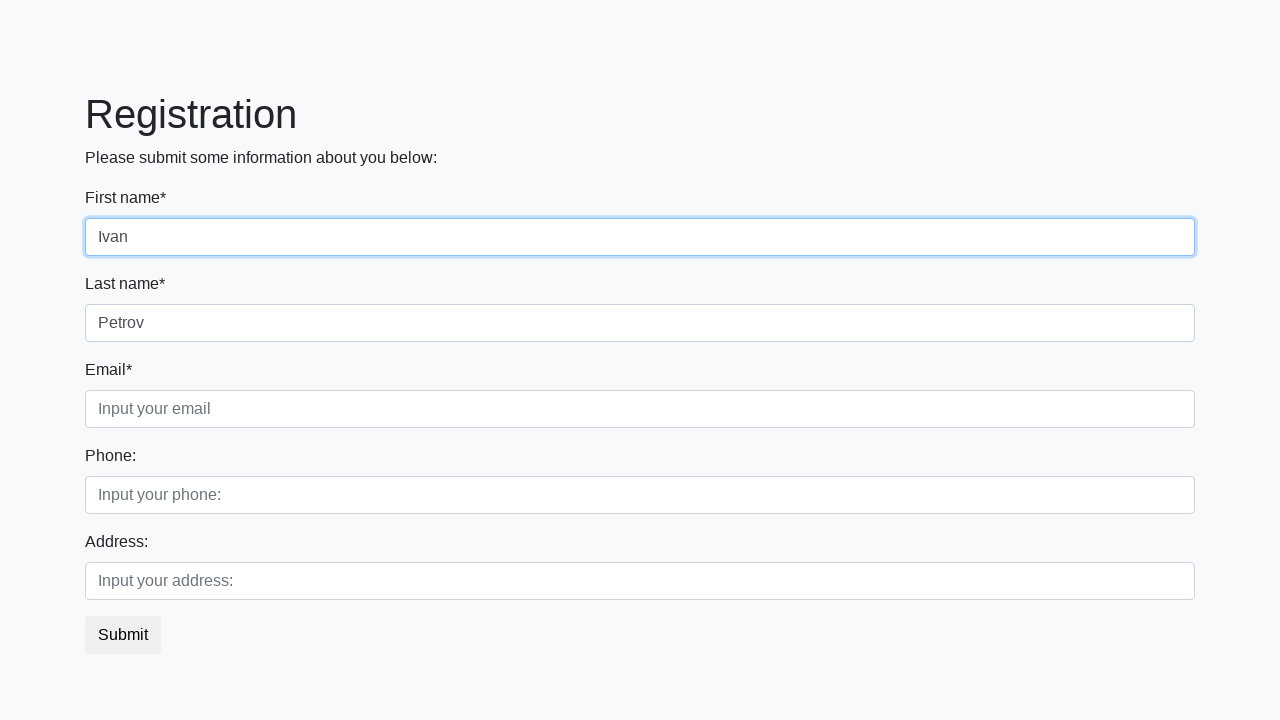

Filled email field with 'ivan.petrov@example.com' on .first_block .third_class input
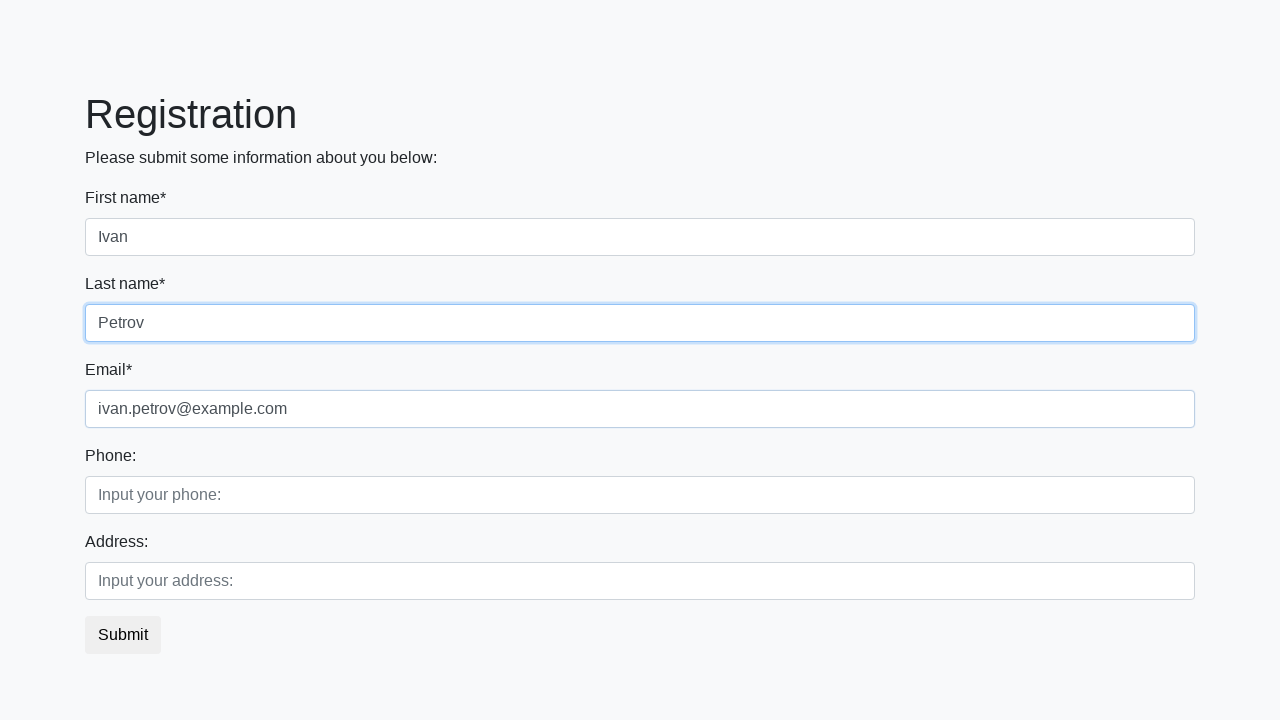

Clicked submit button to register at (123, 635) on button.btn
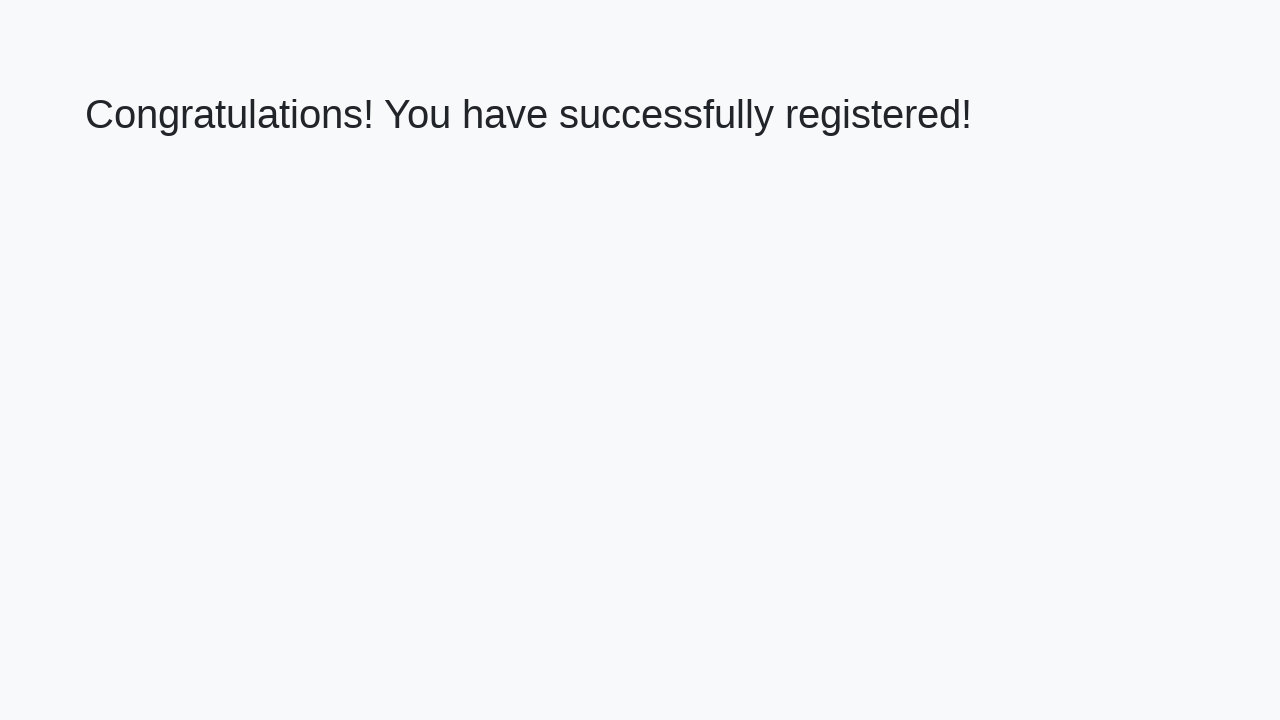

Success message header loaded
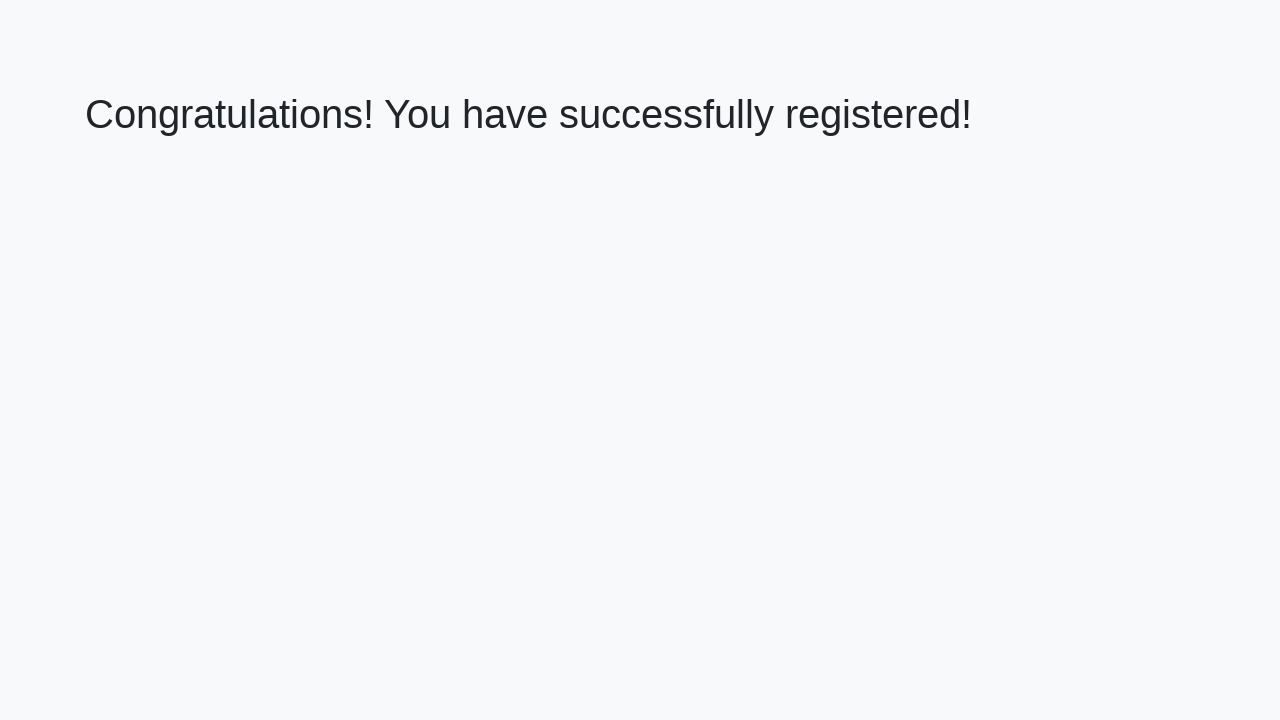

Retrieved success message text
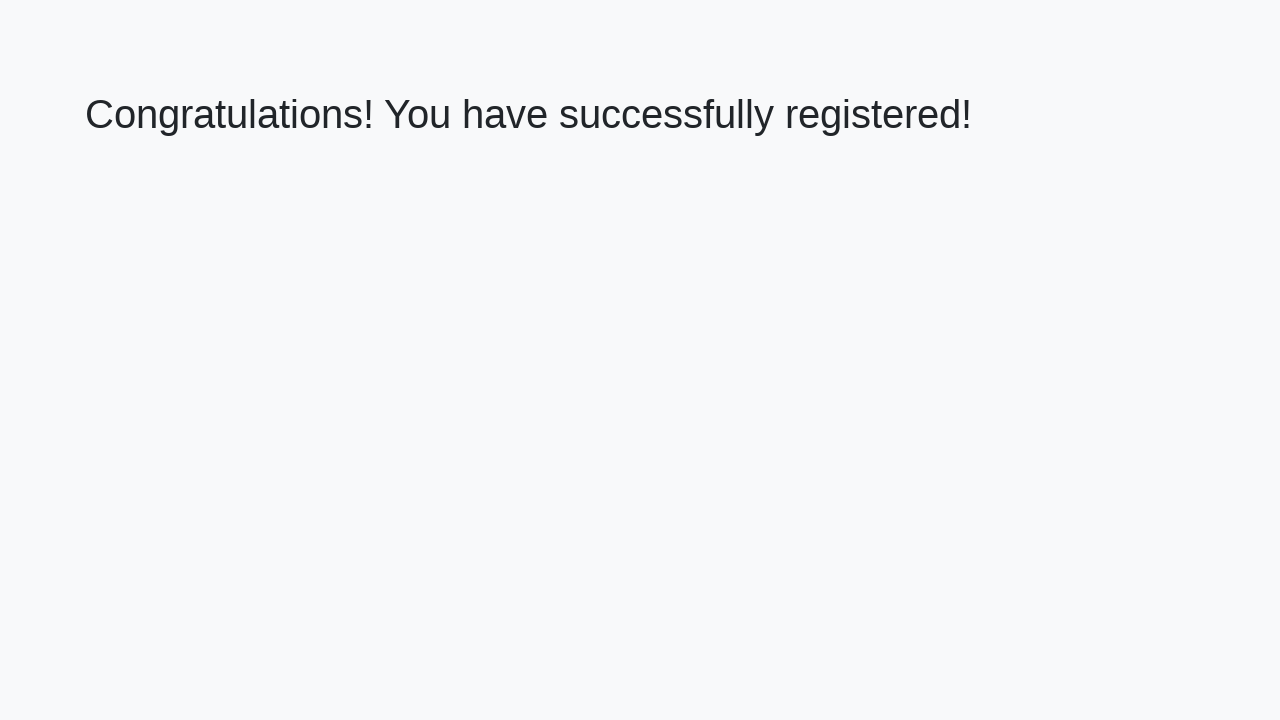

Verified success message: 'Congratulations! You have successfully registered!'
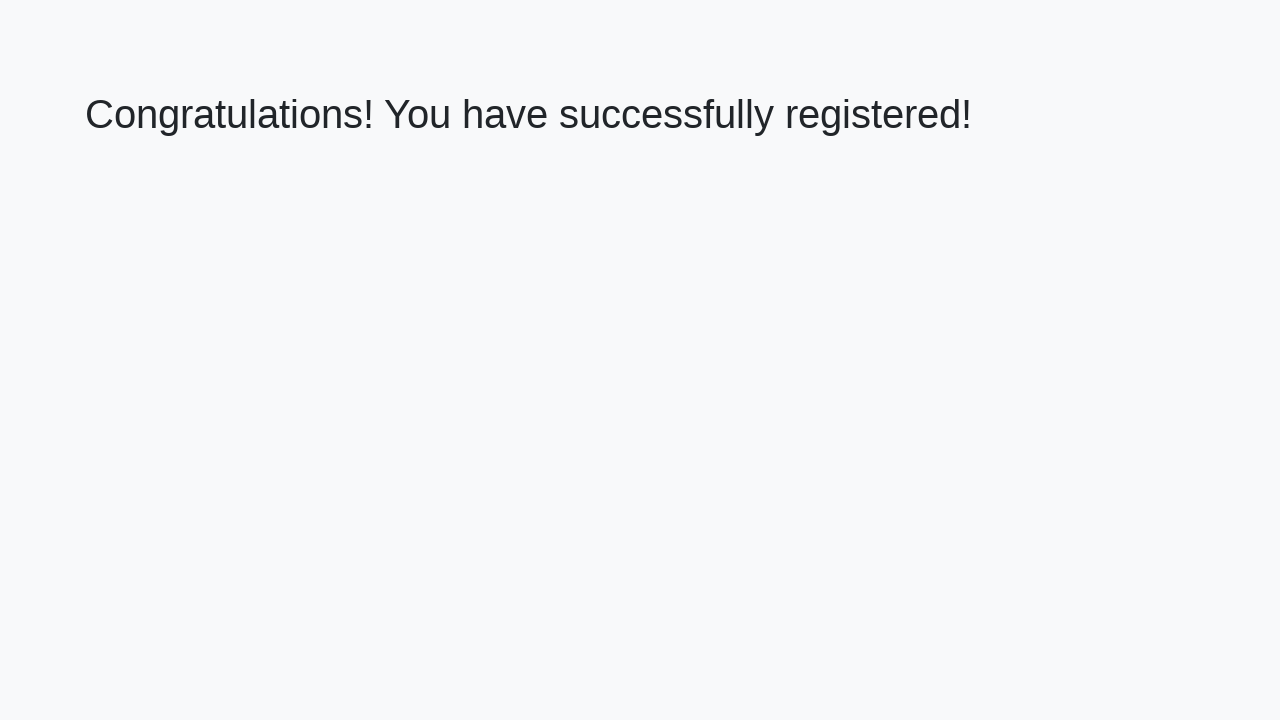

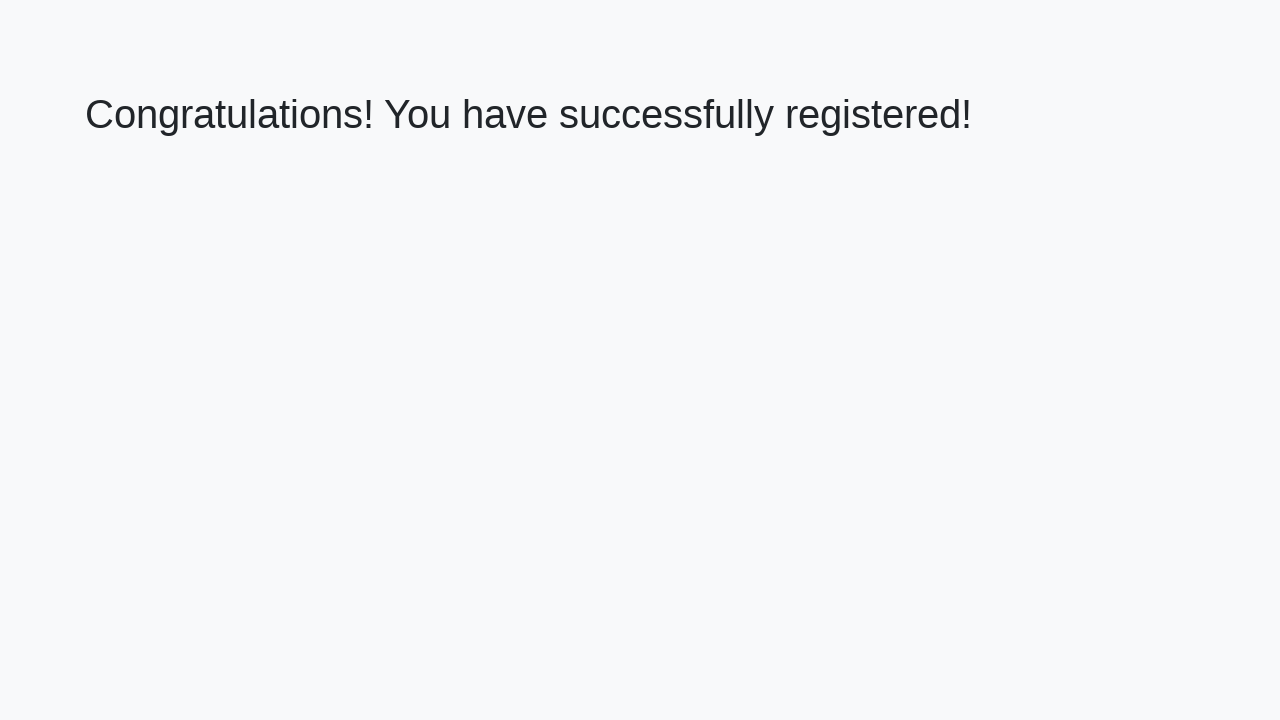